Tests VWO login page error handling by attempting to login with invalid credentials and verifying the error message is displayed

Starting URL: https://app.vwo.com

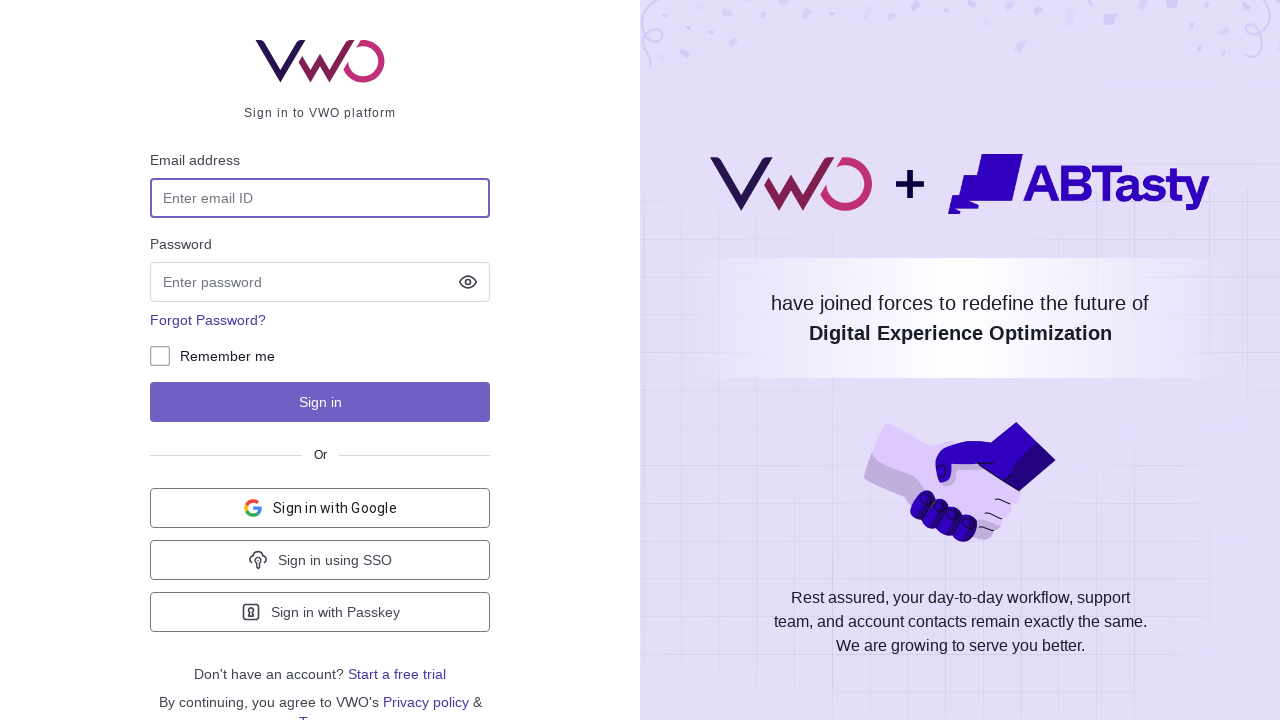

Filled email field with invalid credentials 'admin@admin.com' on #login-username
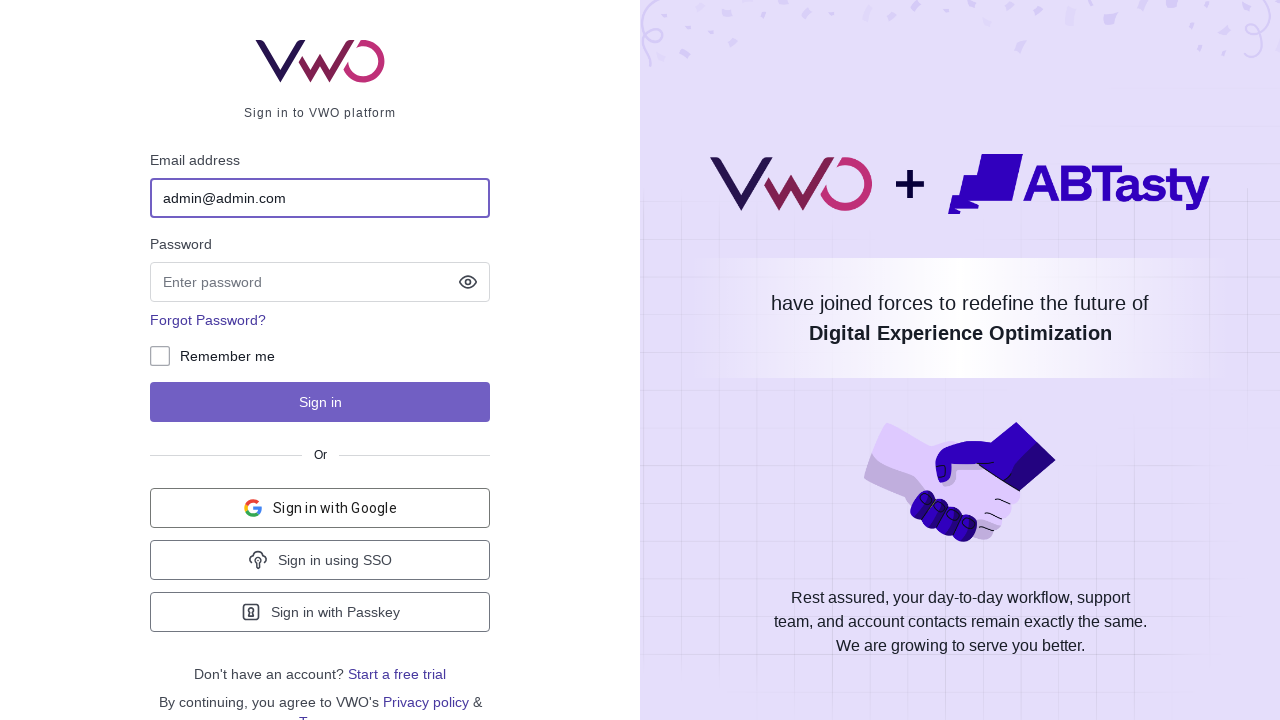

Filled password field with invalid password 'admin' on input[name='password']
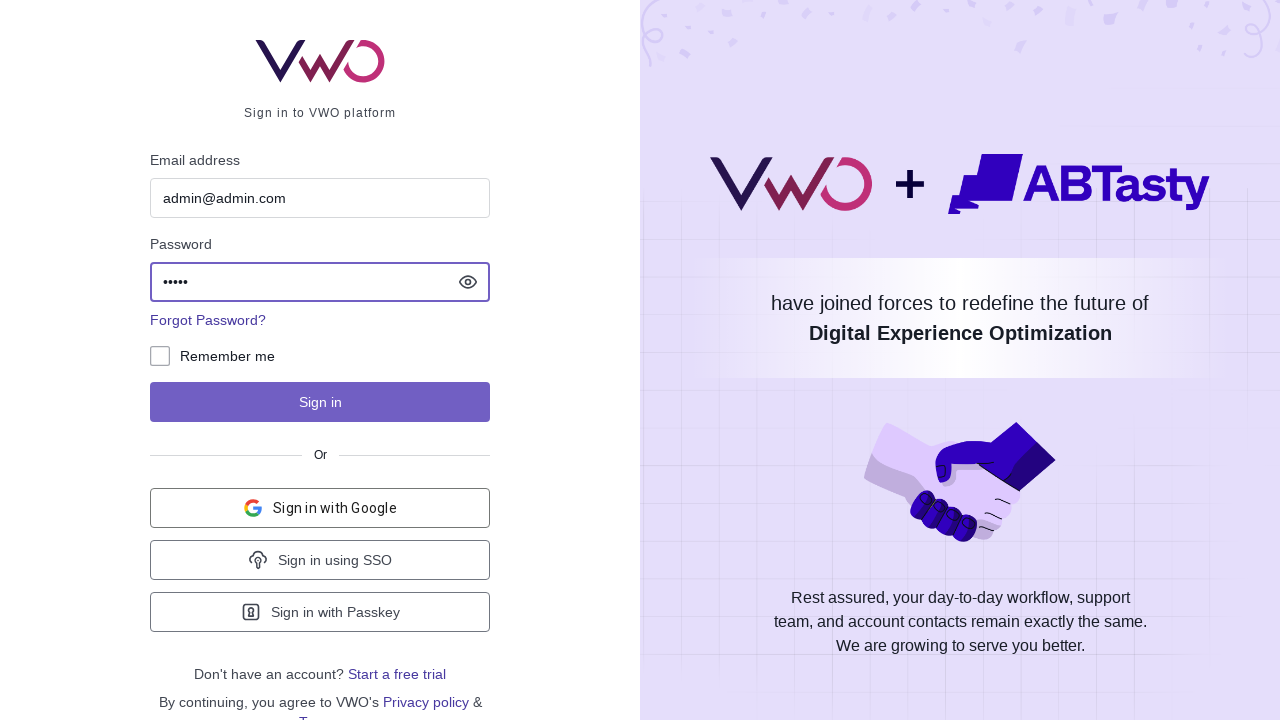

Clicked login button at (320, 402) on #js-login-btn
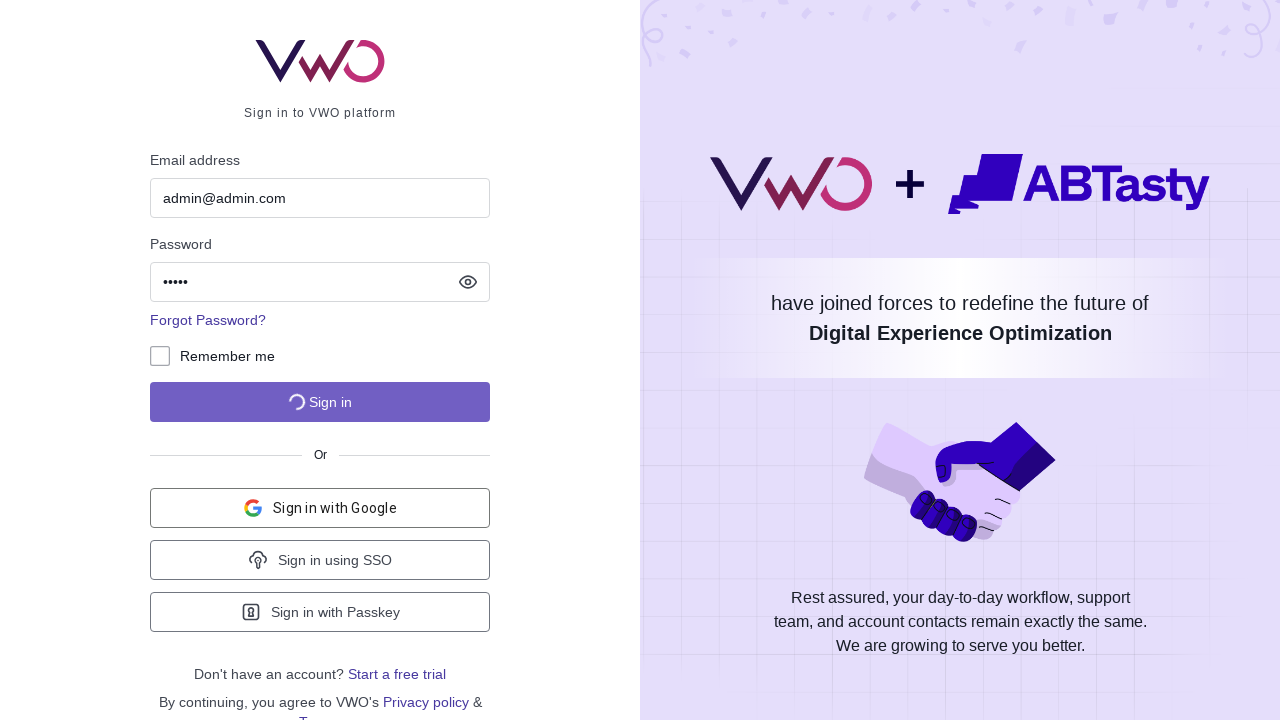

Error message notification appeared
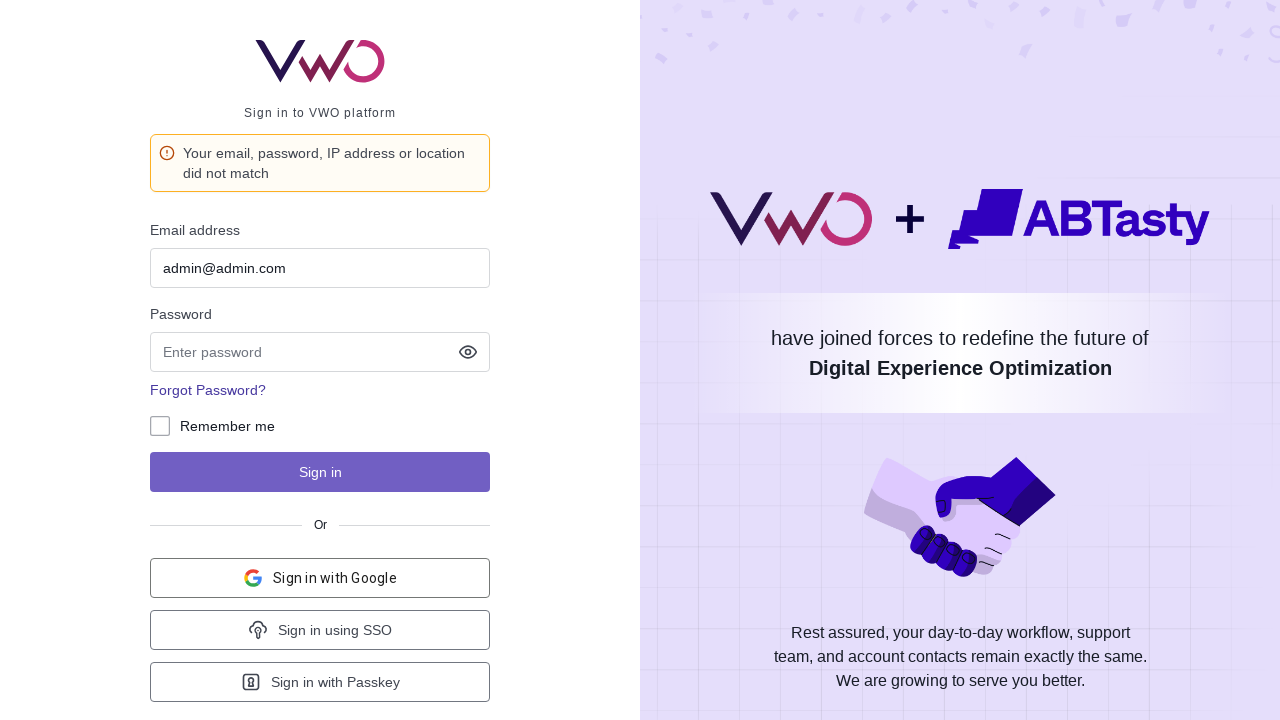

Located error message element
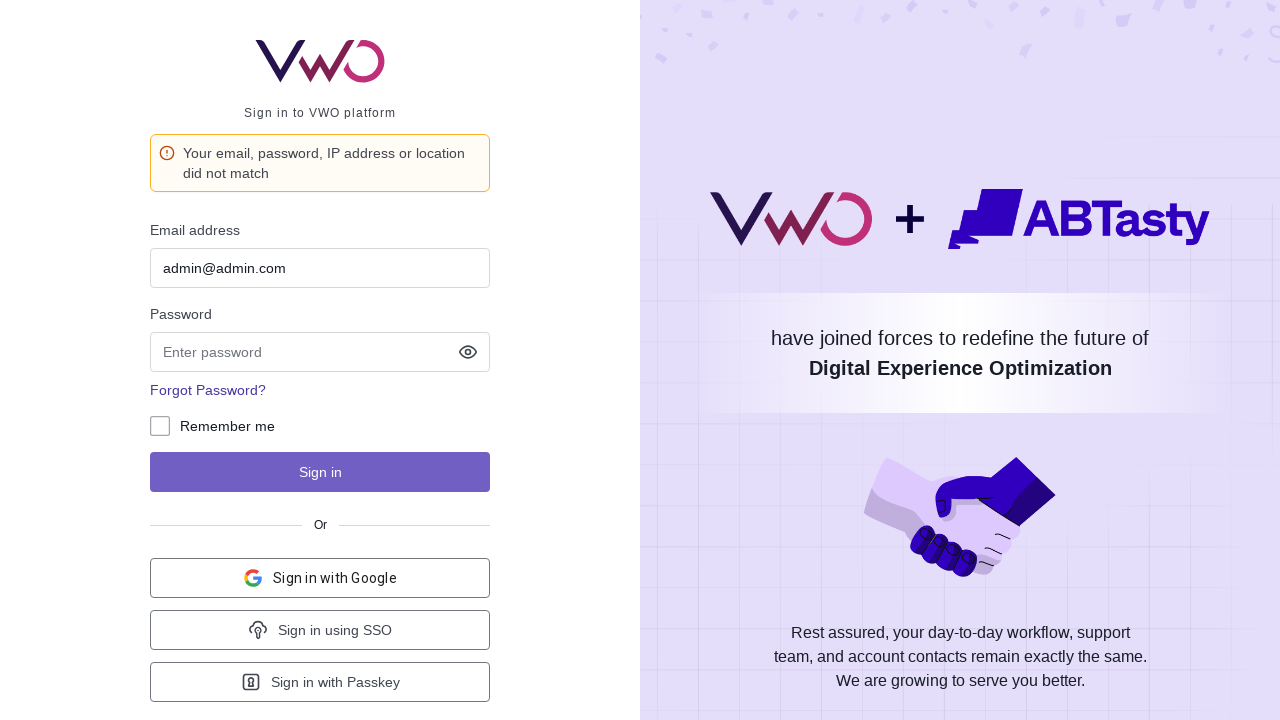

Verified error message text matches expected message
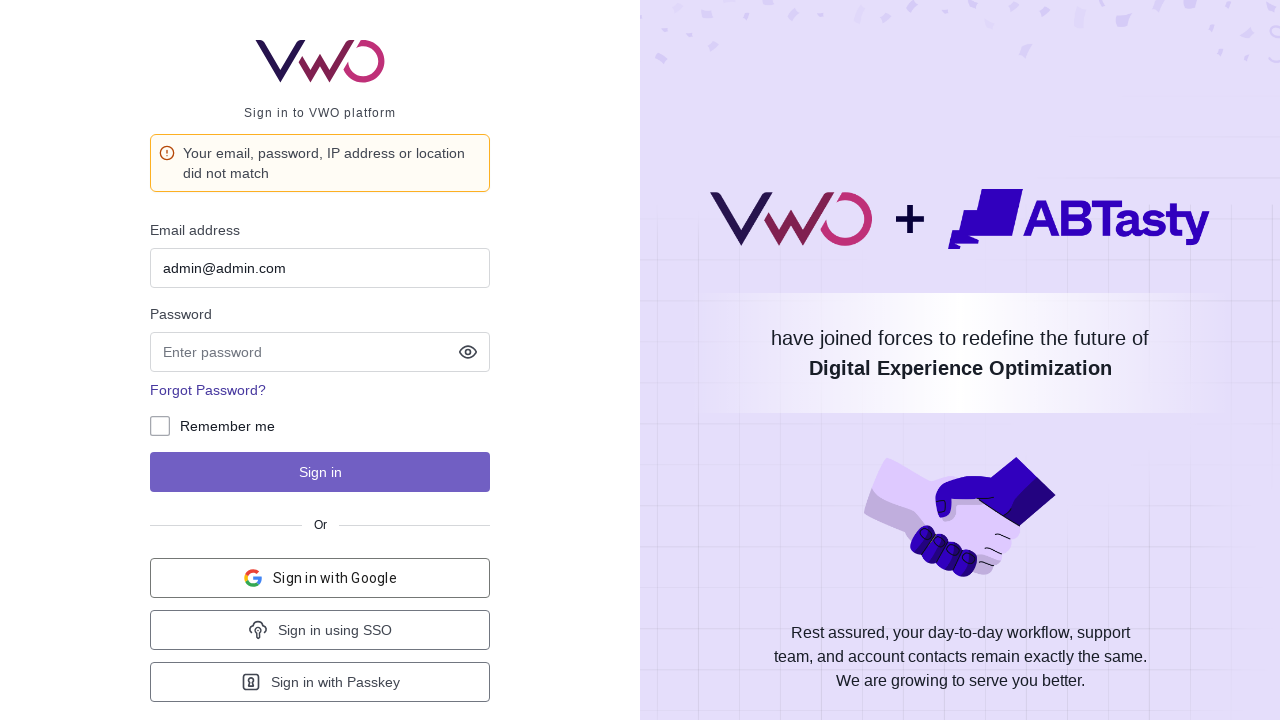

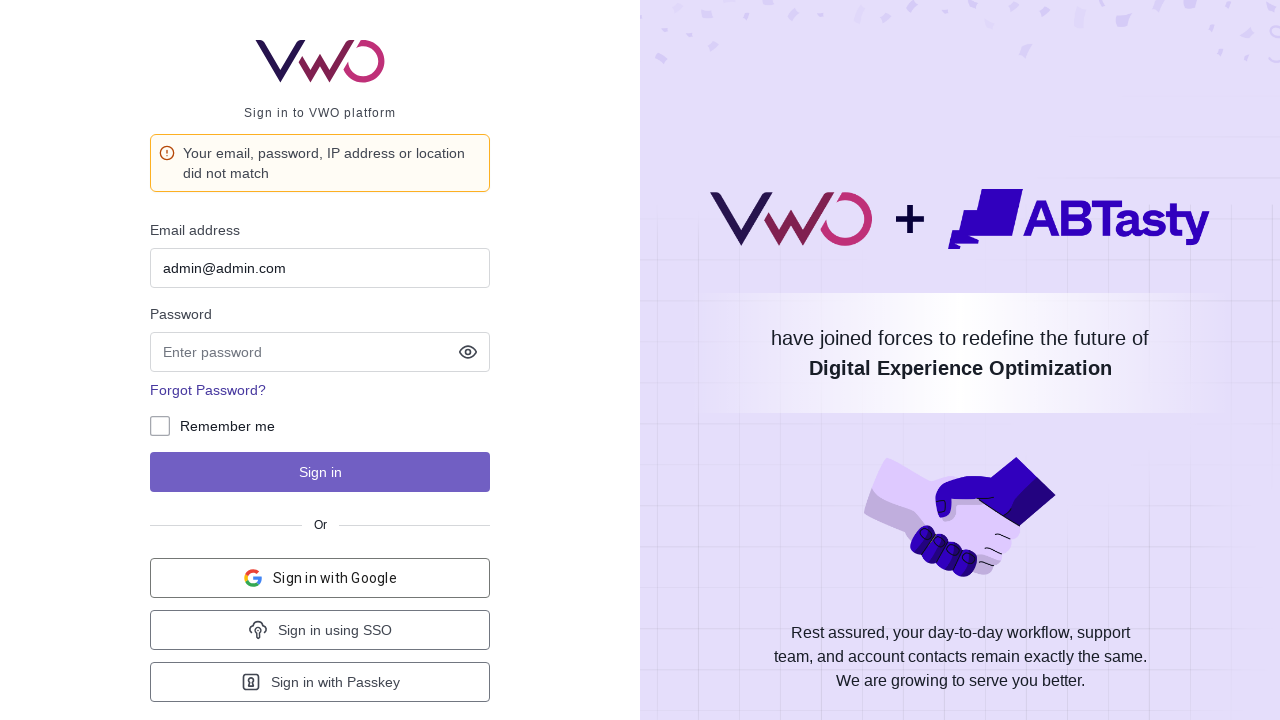